Tests navigation through a portfolio website by visiting different sections (projects, about, contacts), searching for projects, and interacting with UI elements

Starting URL: https://portfolio-v2-0-mu.vercel.app/

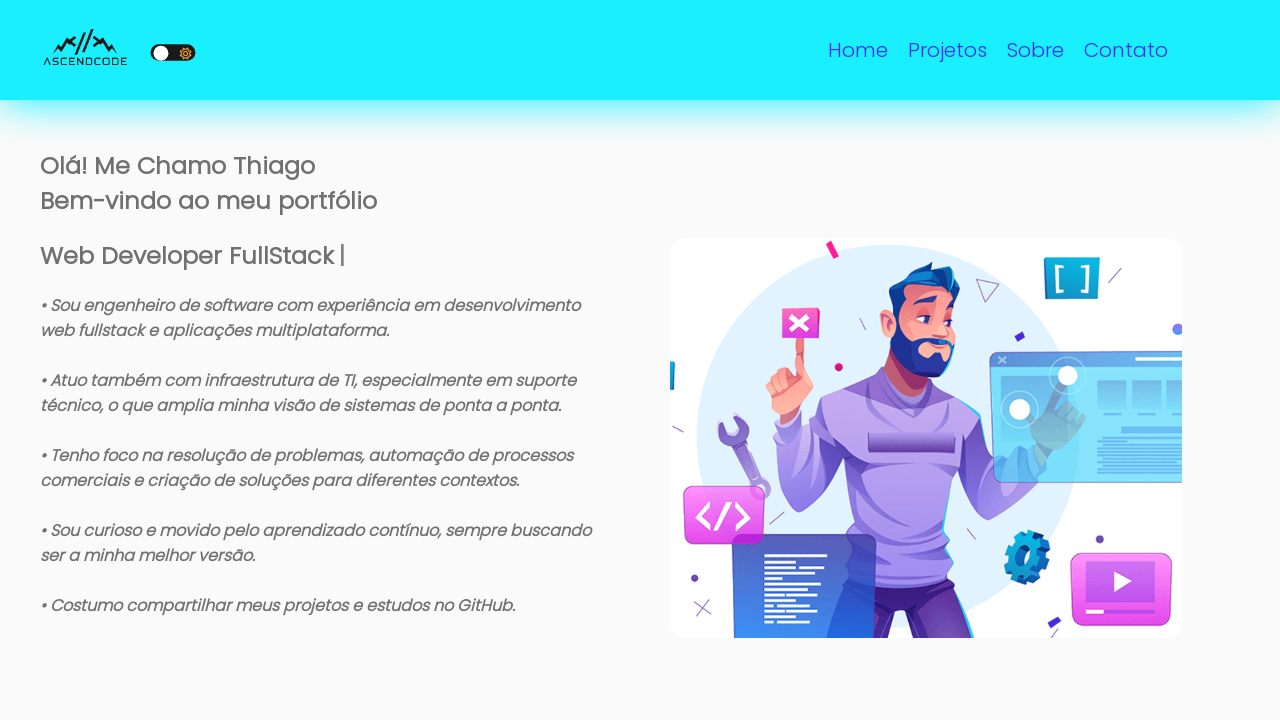

Waited for initial page load
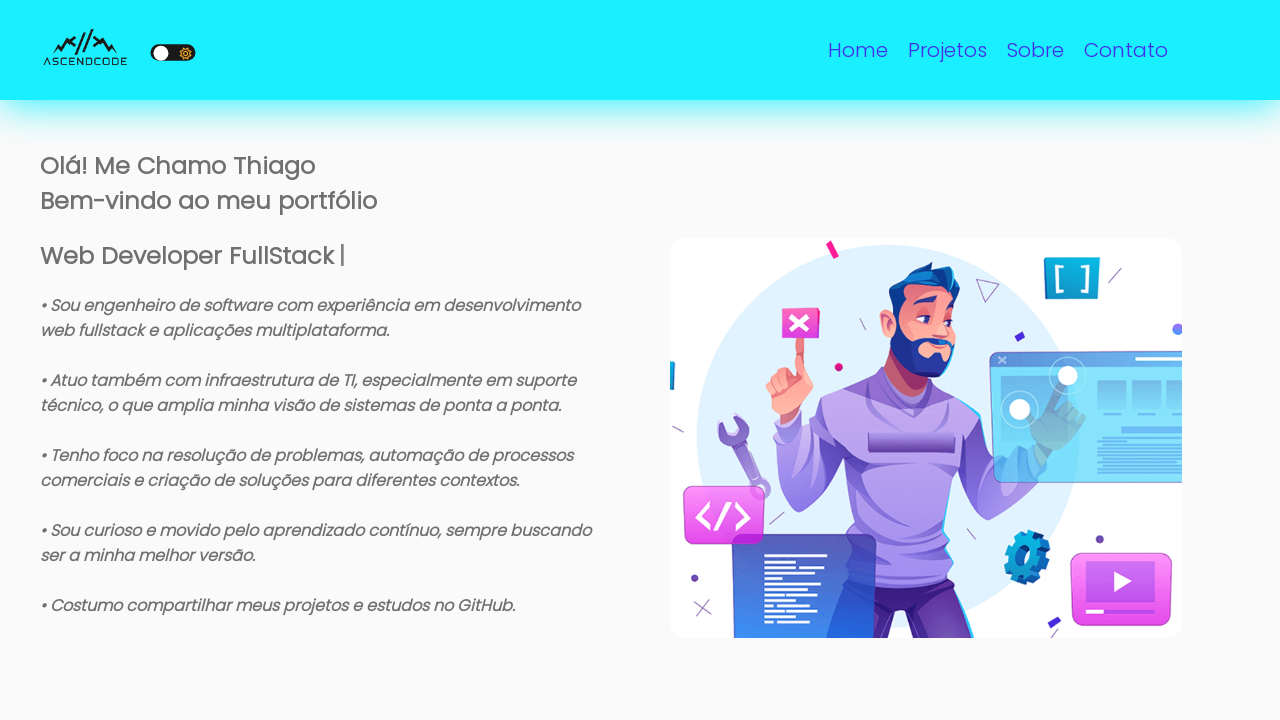

Navigated to projects section
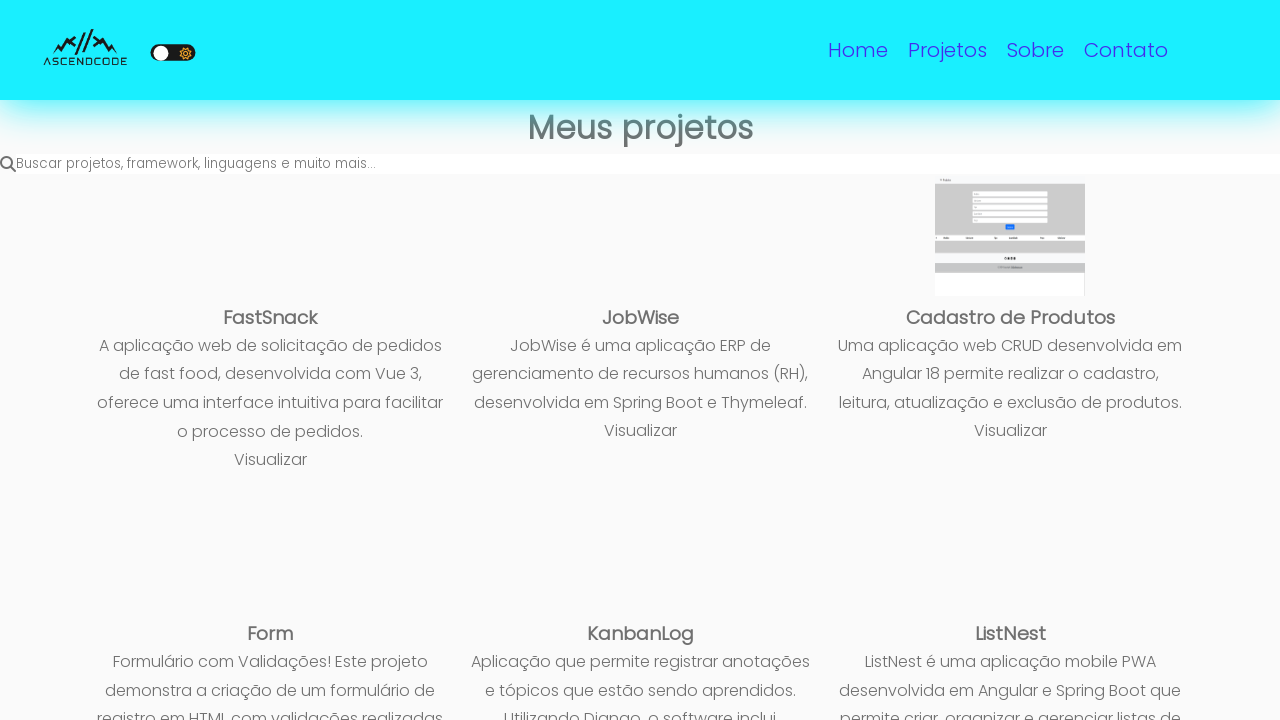

Filled search input with 'data' on #searchInput
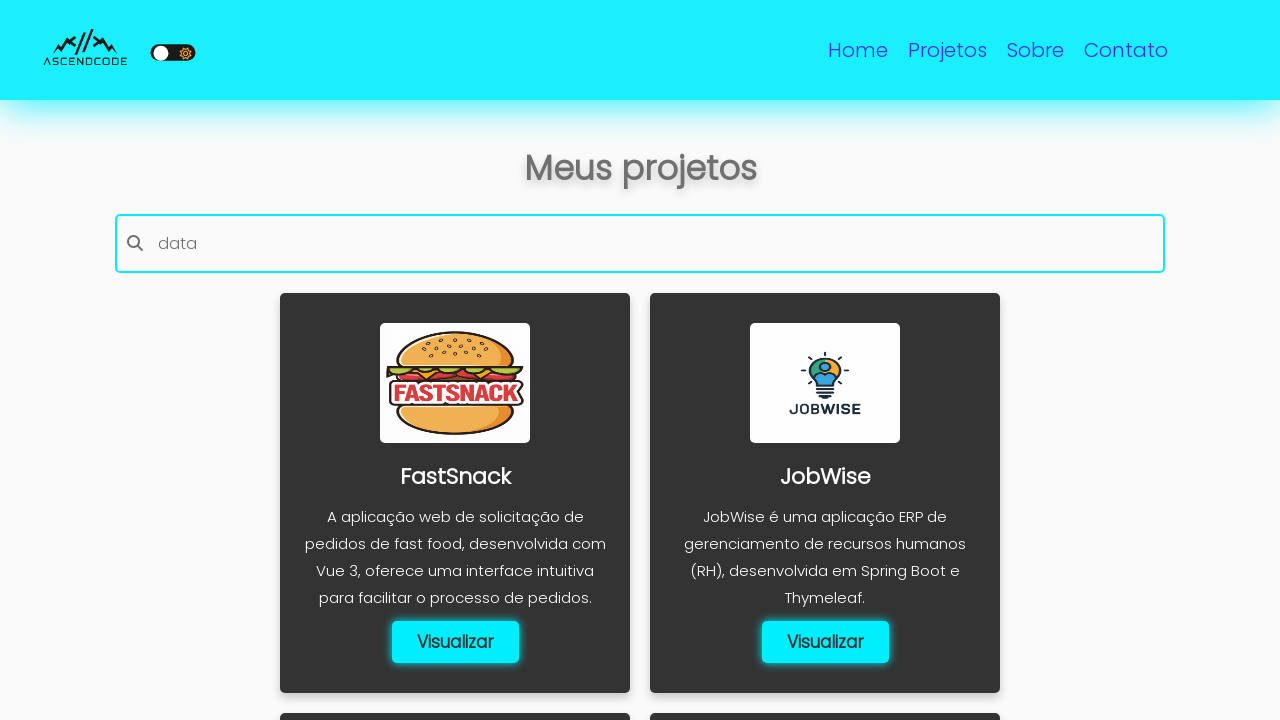

Waited for search results to load
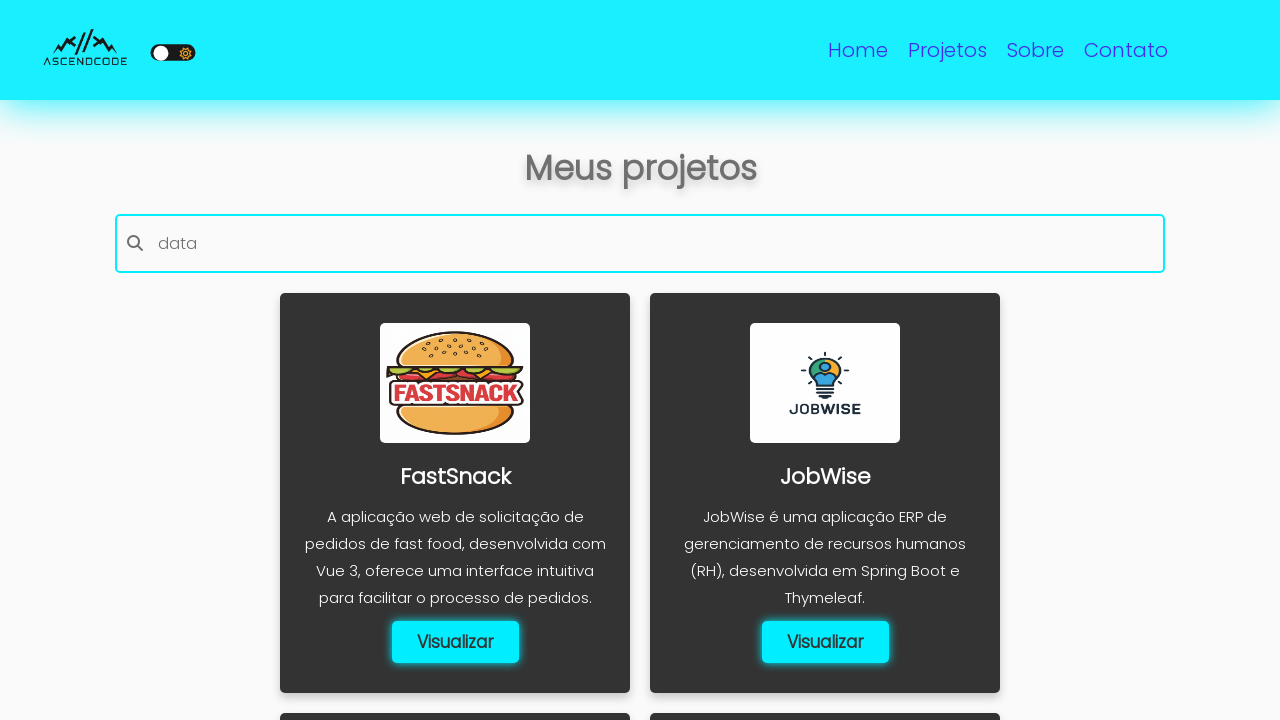

Navigated to about section
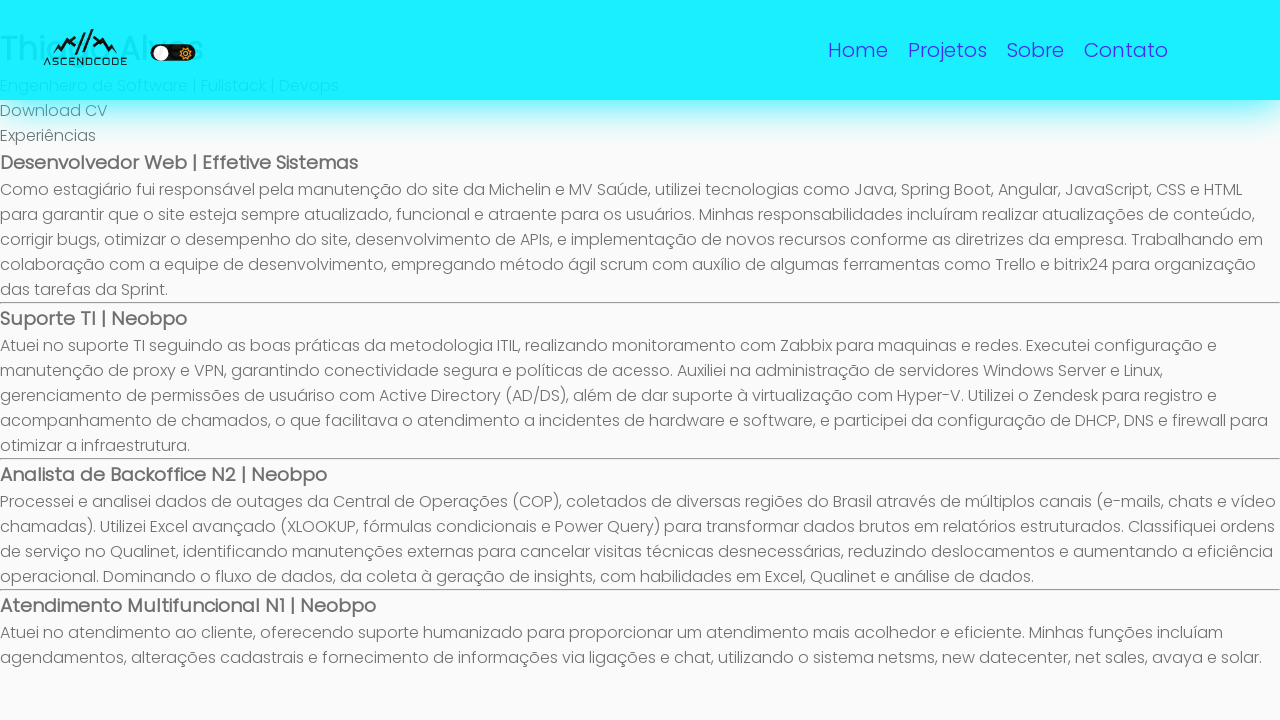

Clicked toggle details button to expand information at (640, 392) on #toggle-details
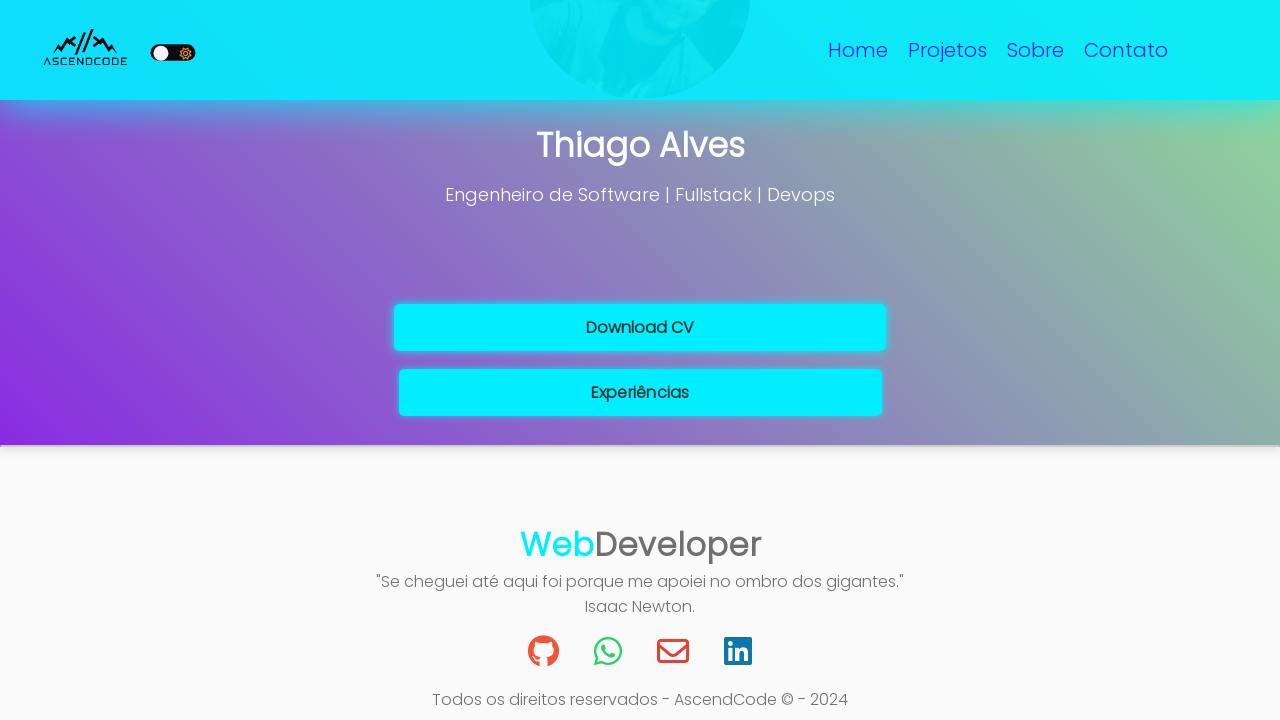

Waited for details to expand
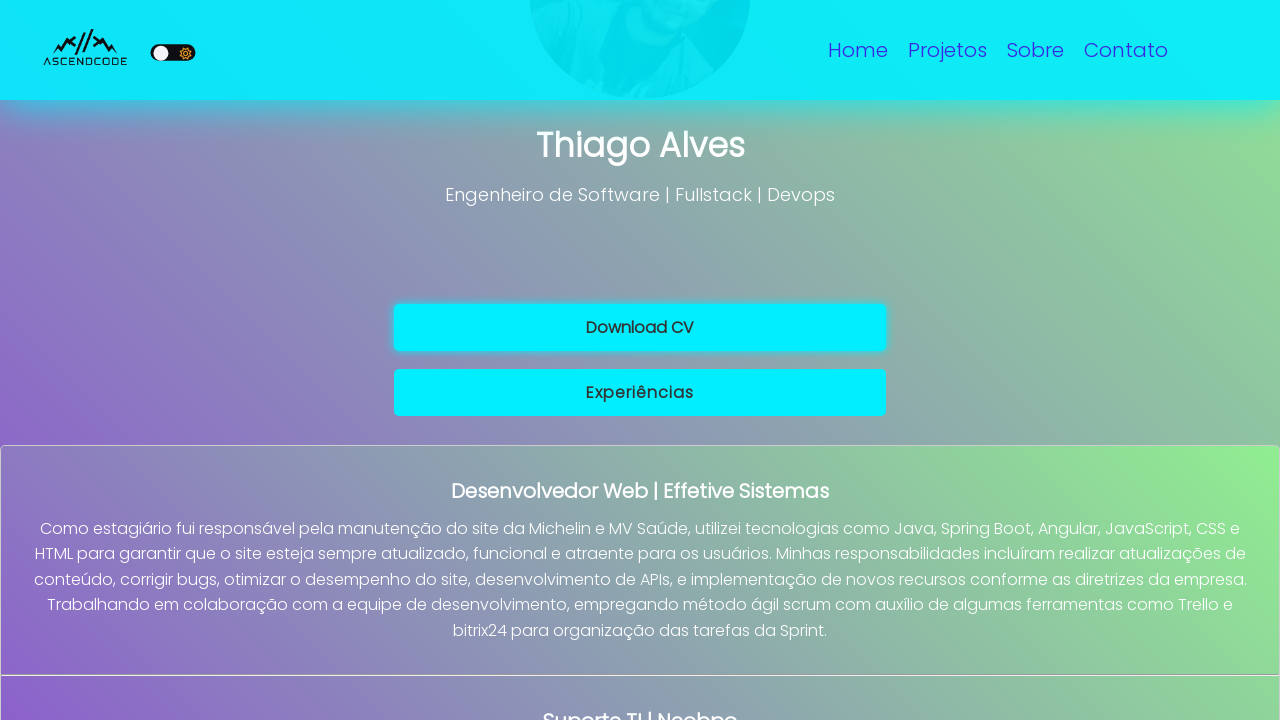

Navigated to contacts section
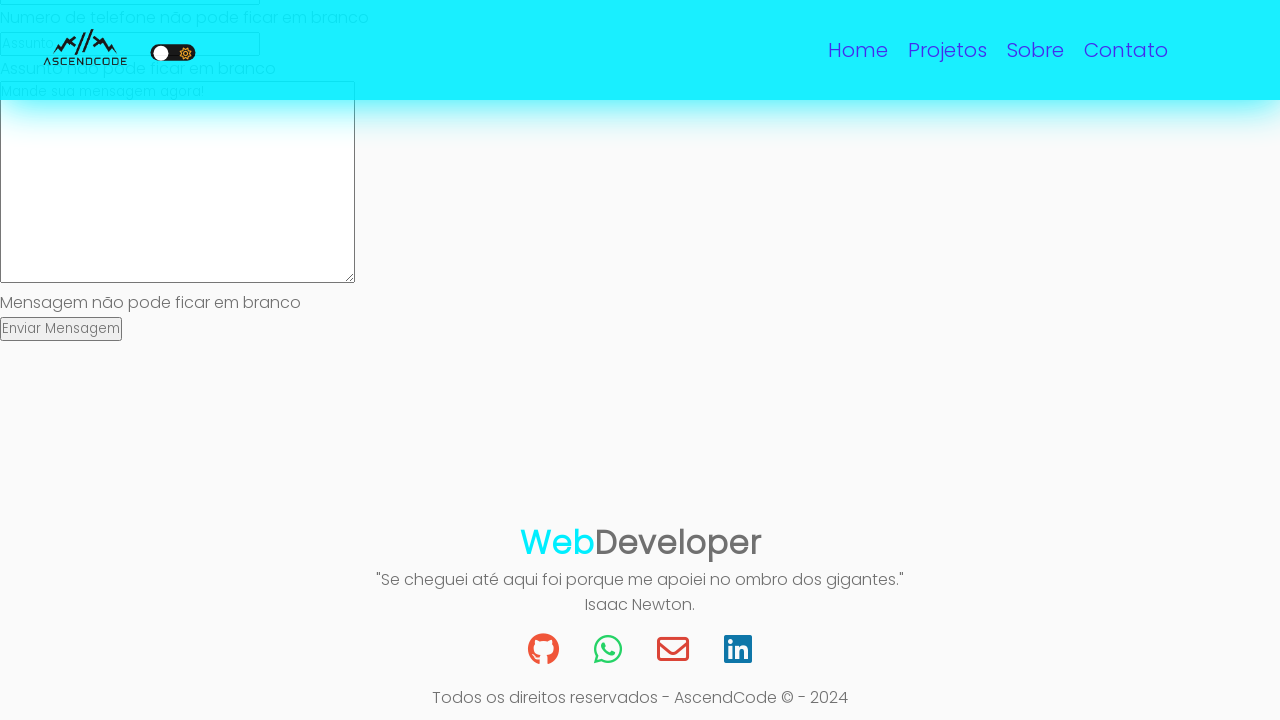

Waited for contacts section to fully load
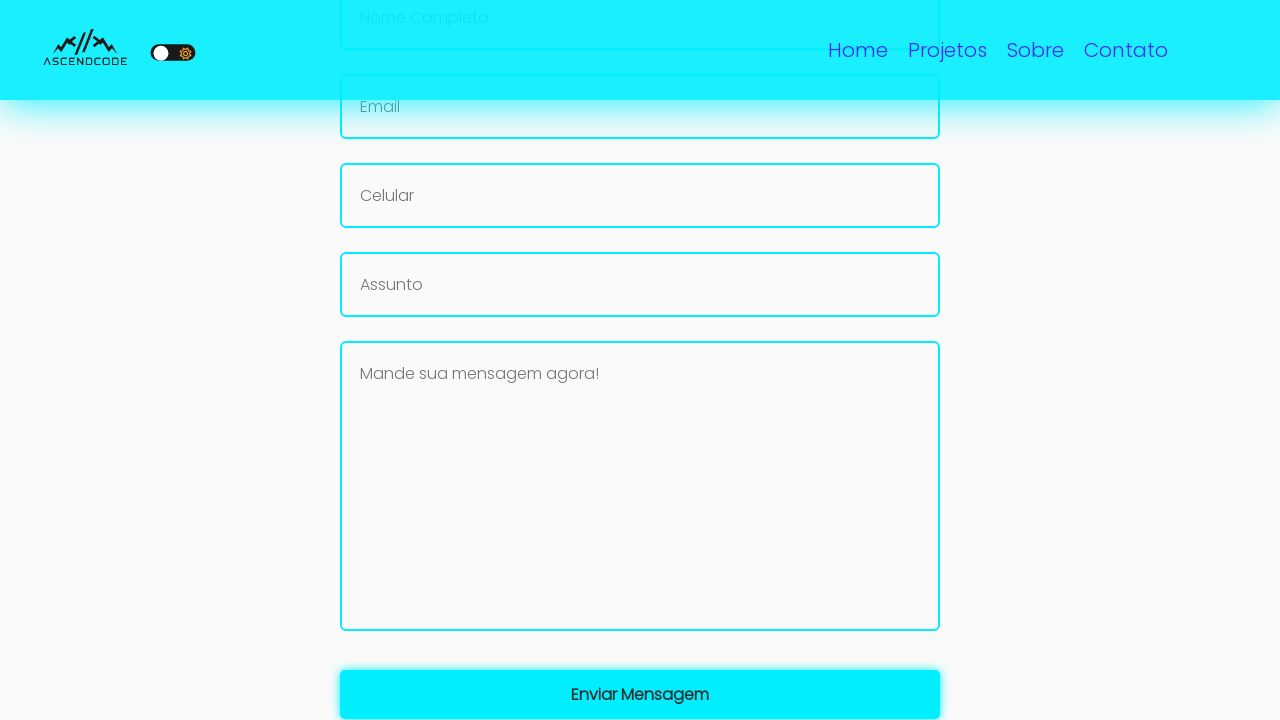

Navigated back to homepage
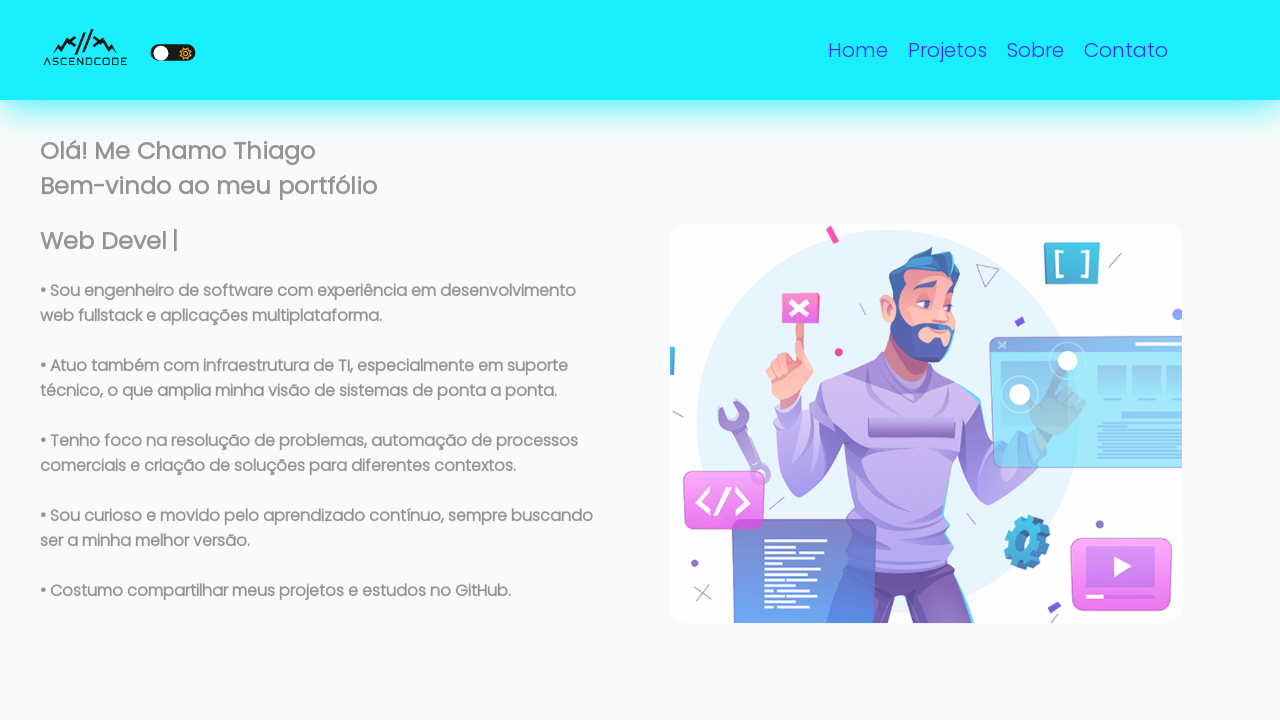

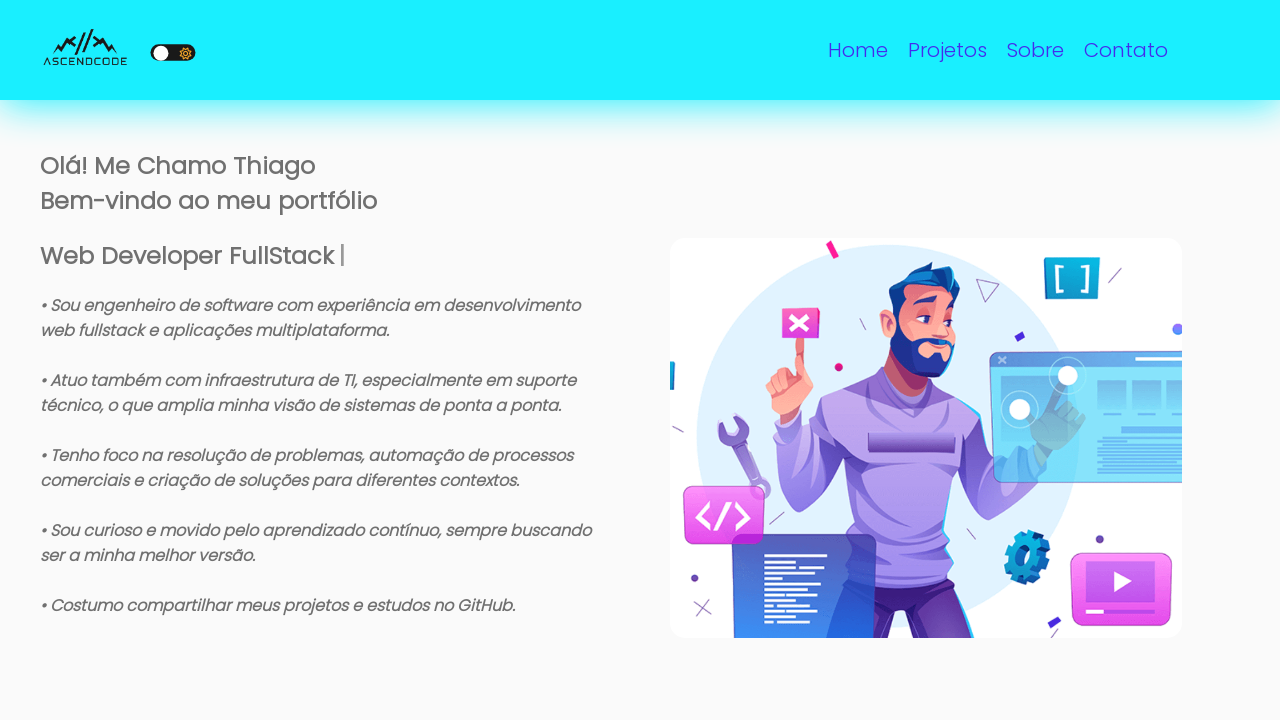